Tests Python.org search functionality by navigating to the homepage, entering a search query for "selenium", and submitting the search form.

Starting URL: http://www.python.org

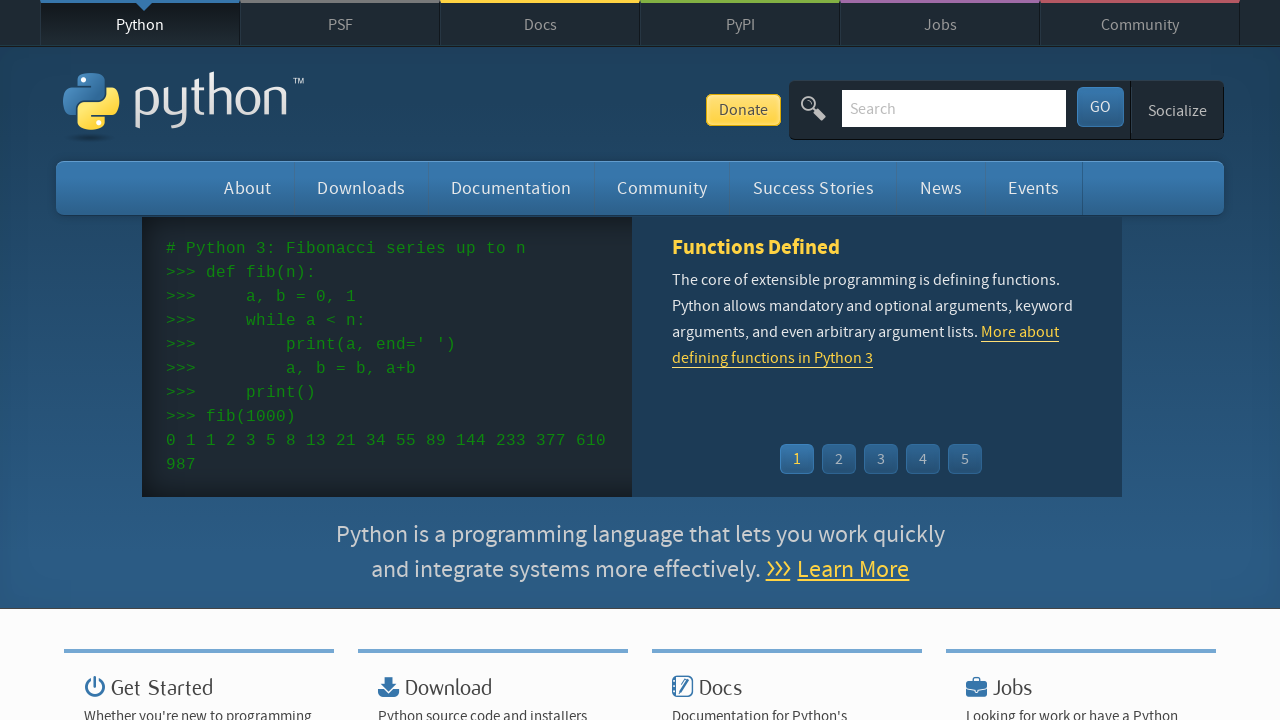

Verified page title contains 'Python'
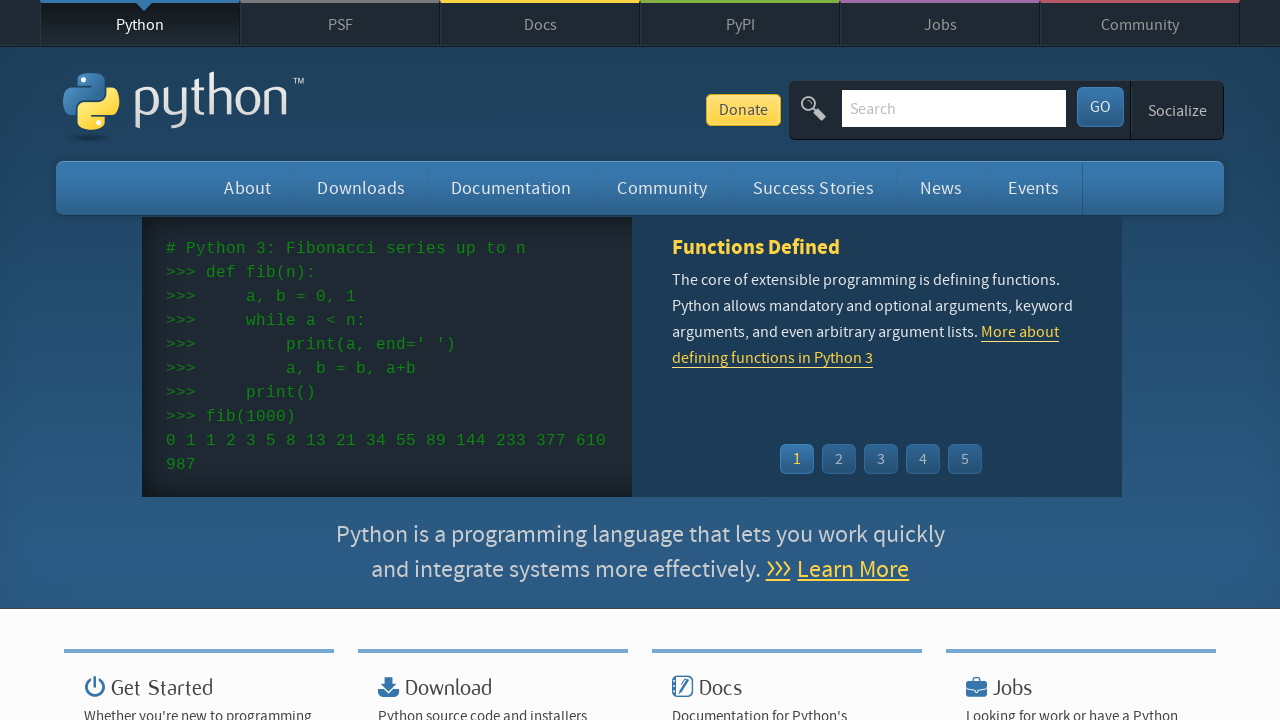

Filled search field with 'selenium' on input[name='q']
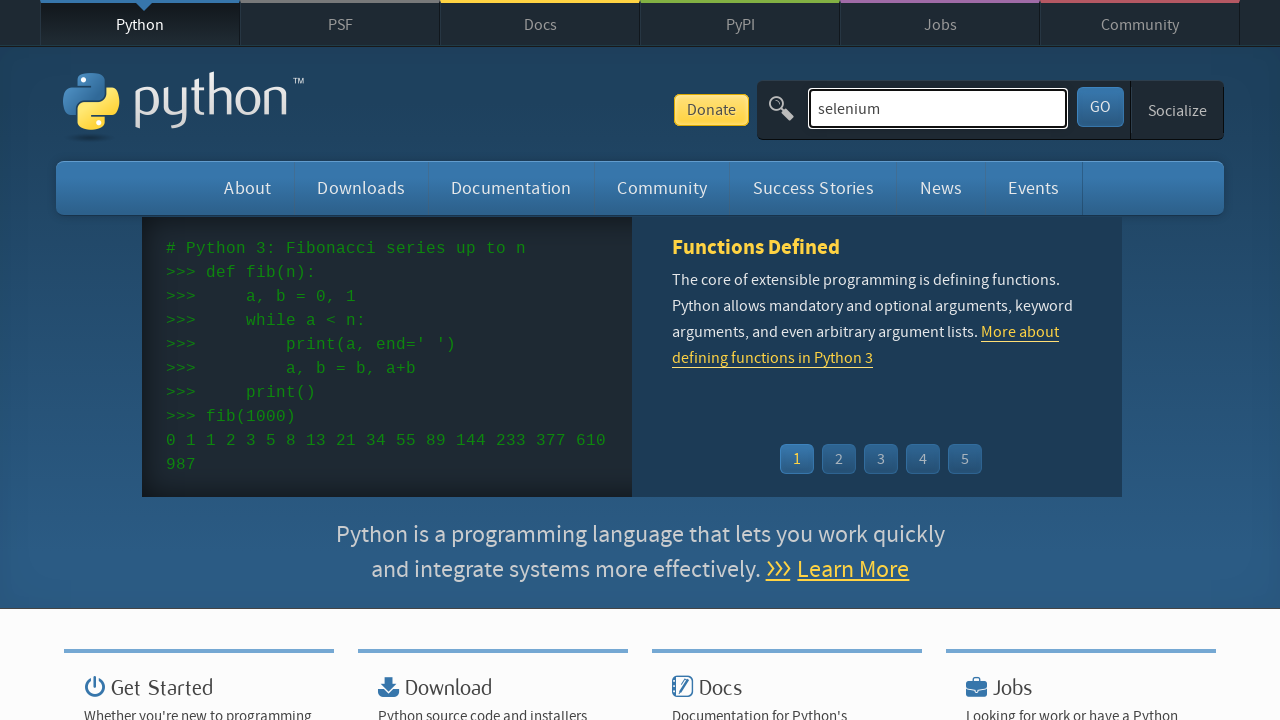

Pressed Enter to submit search form on input[name='q']
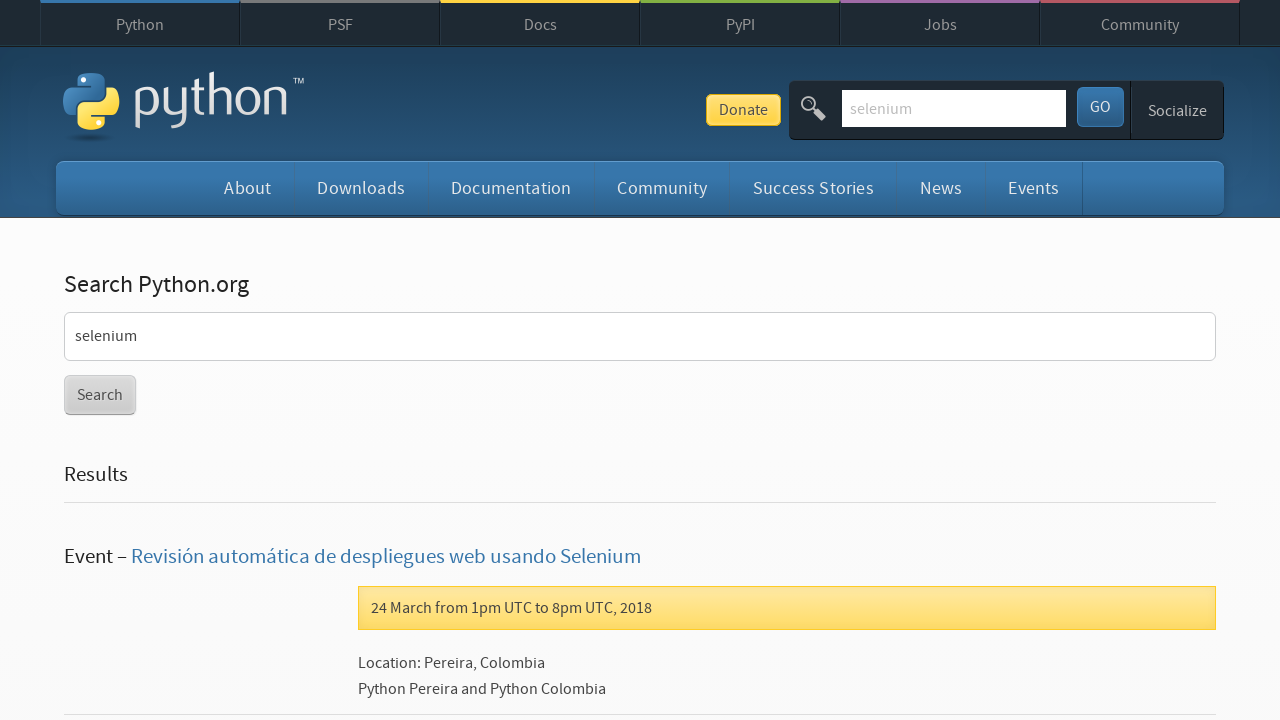

Search results page loaded (networkidle)
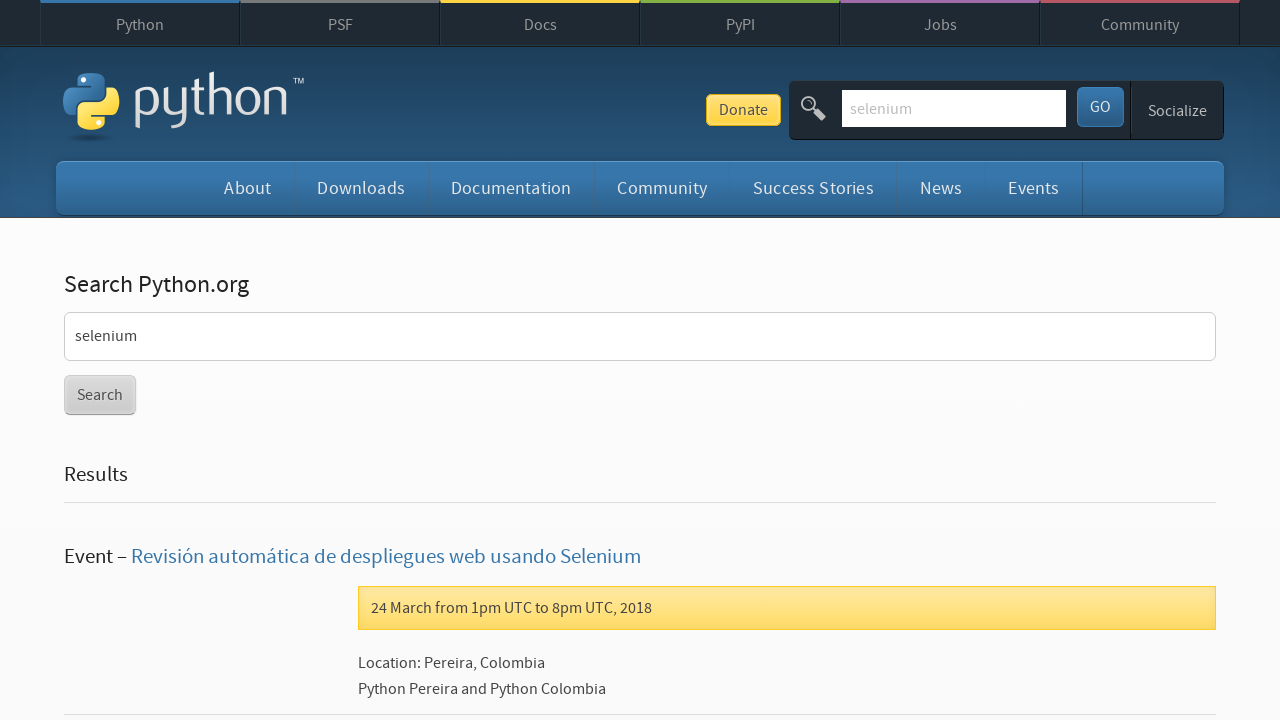

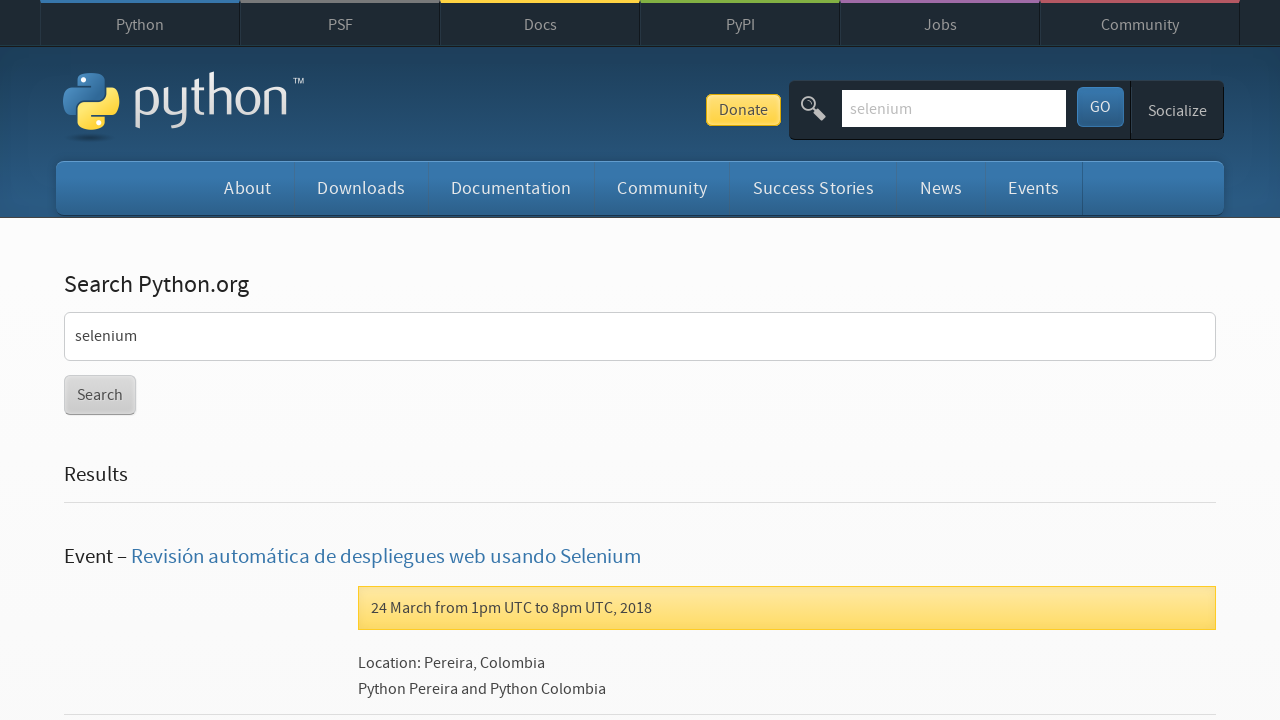